Tests checkbox functionality by locating multiple checkboxes on a demo page and clicking on a specific checkbox (Option-2)

Starting URL: https://www.syntaxprojects.com/basic-checkbox-demo.php

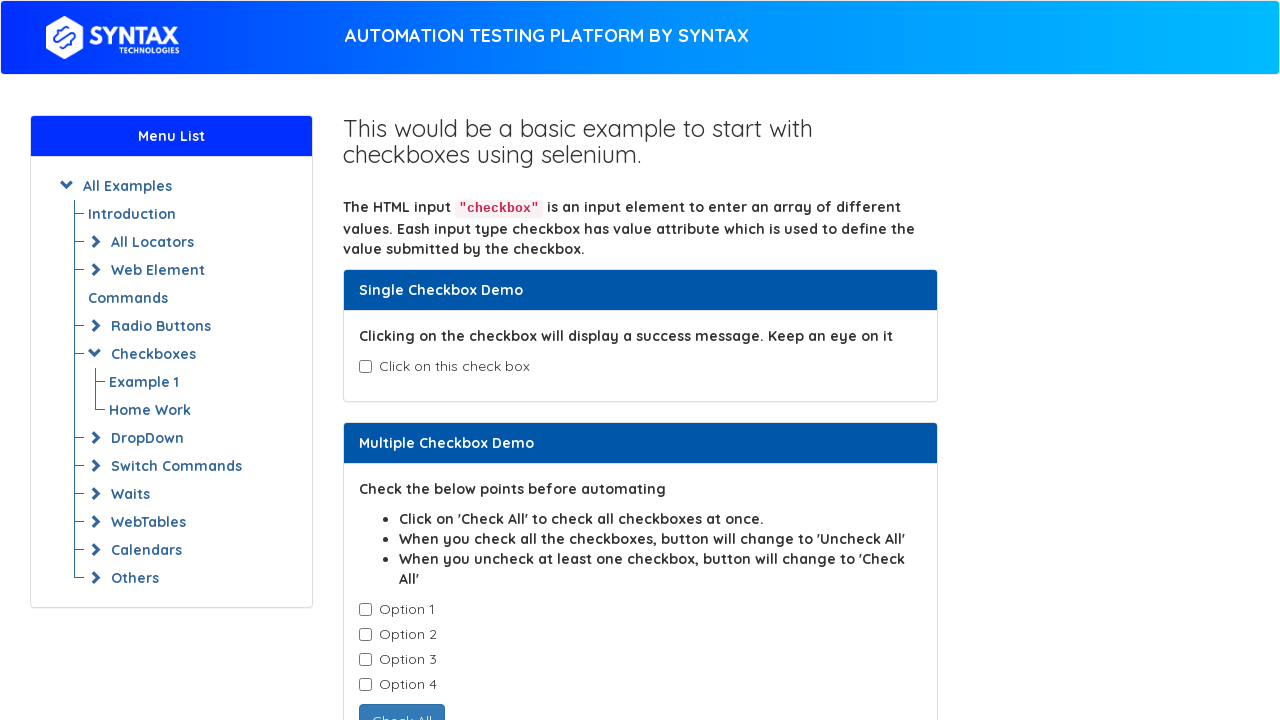

Waited for checkboxes with class 'cb1-element' to be present
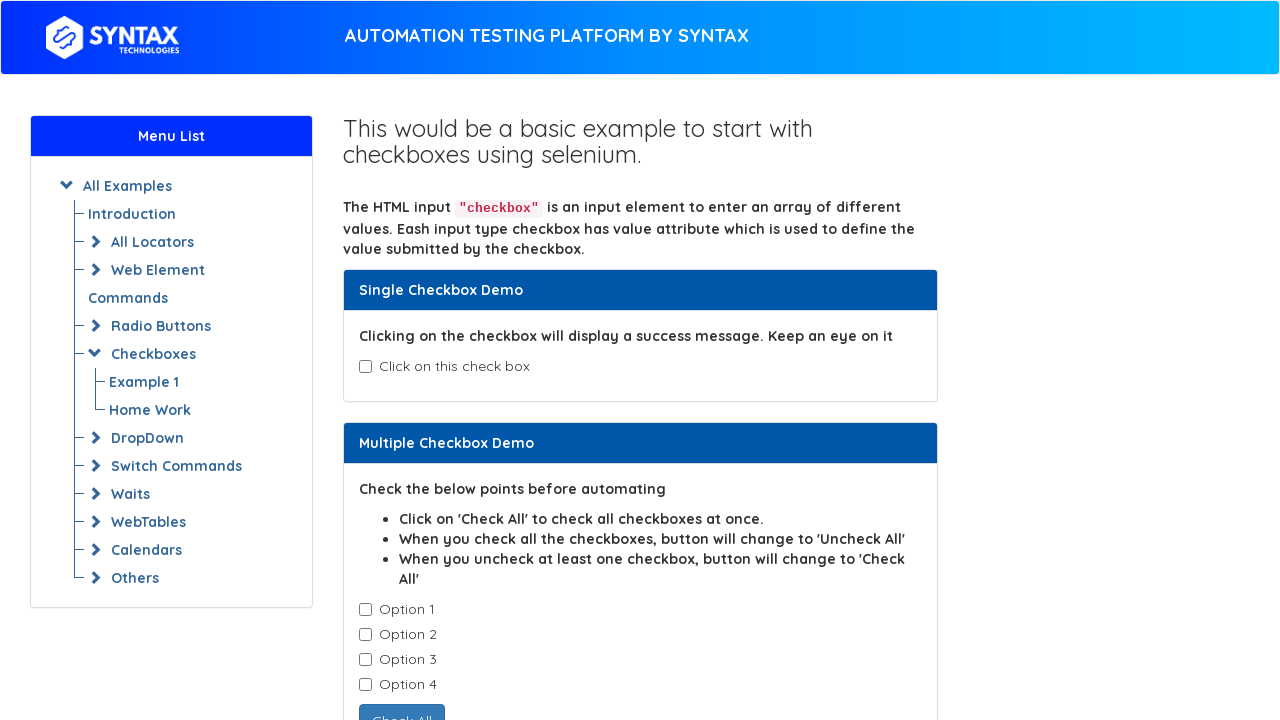

Located all checkboxes with class 'cb1-element'
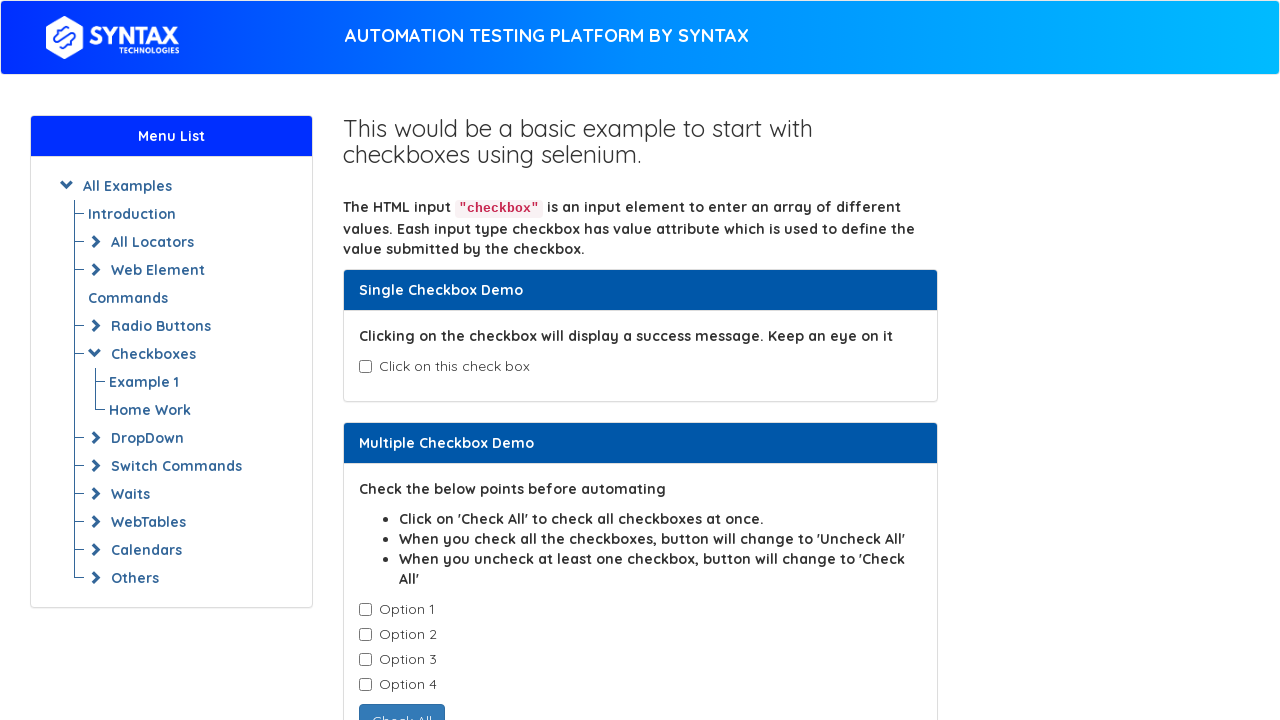

Found 4 checkboxes on the page
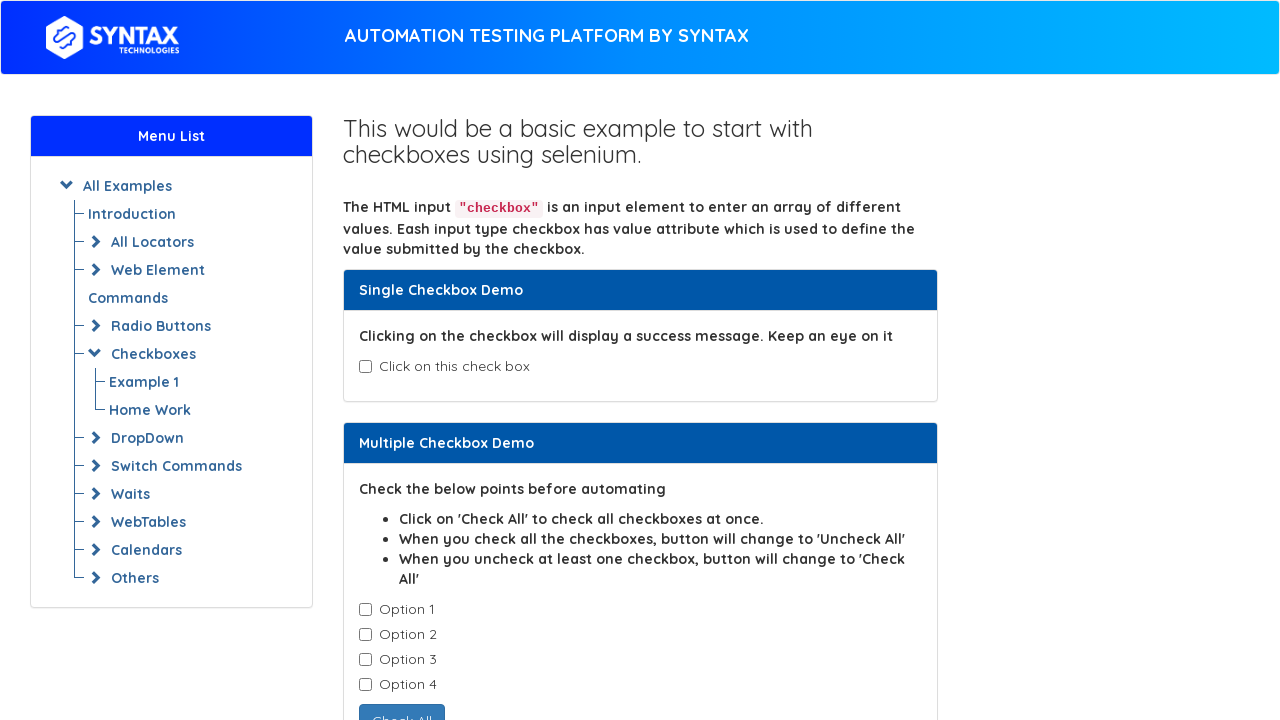

Retrieved checkbox at index 0
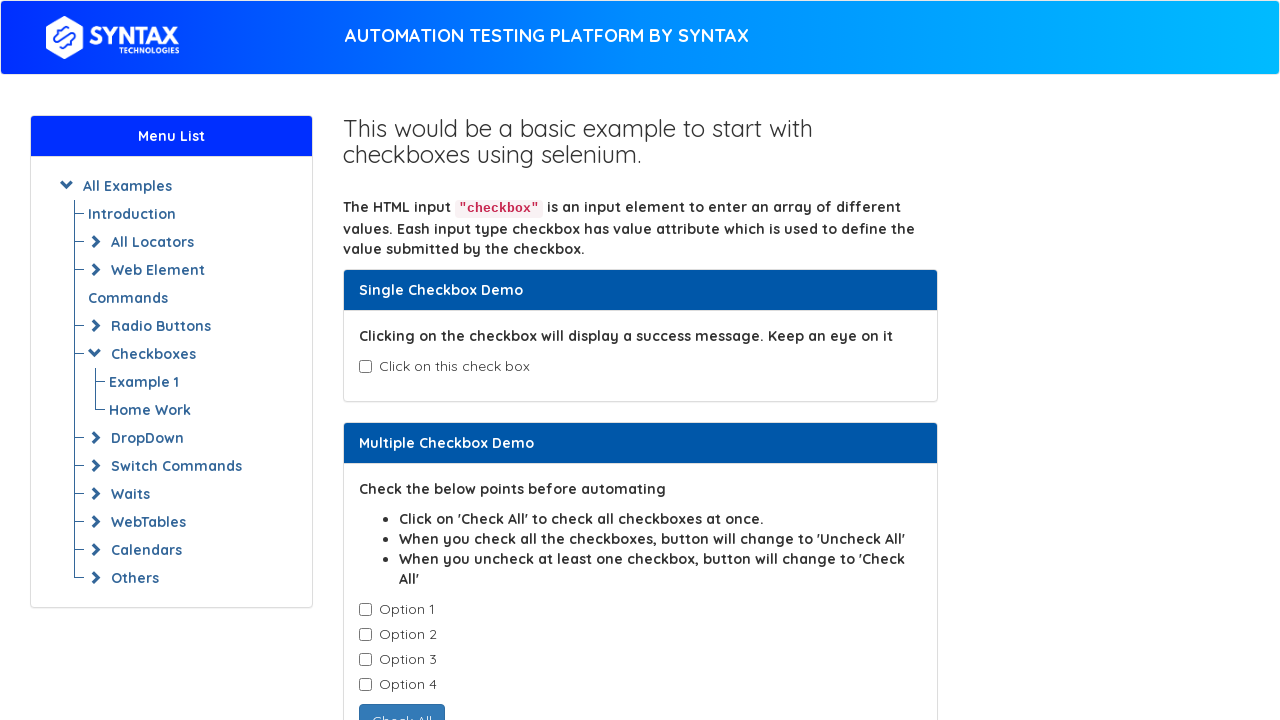

Got checkbox value attribute: Option-1
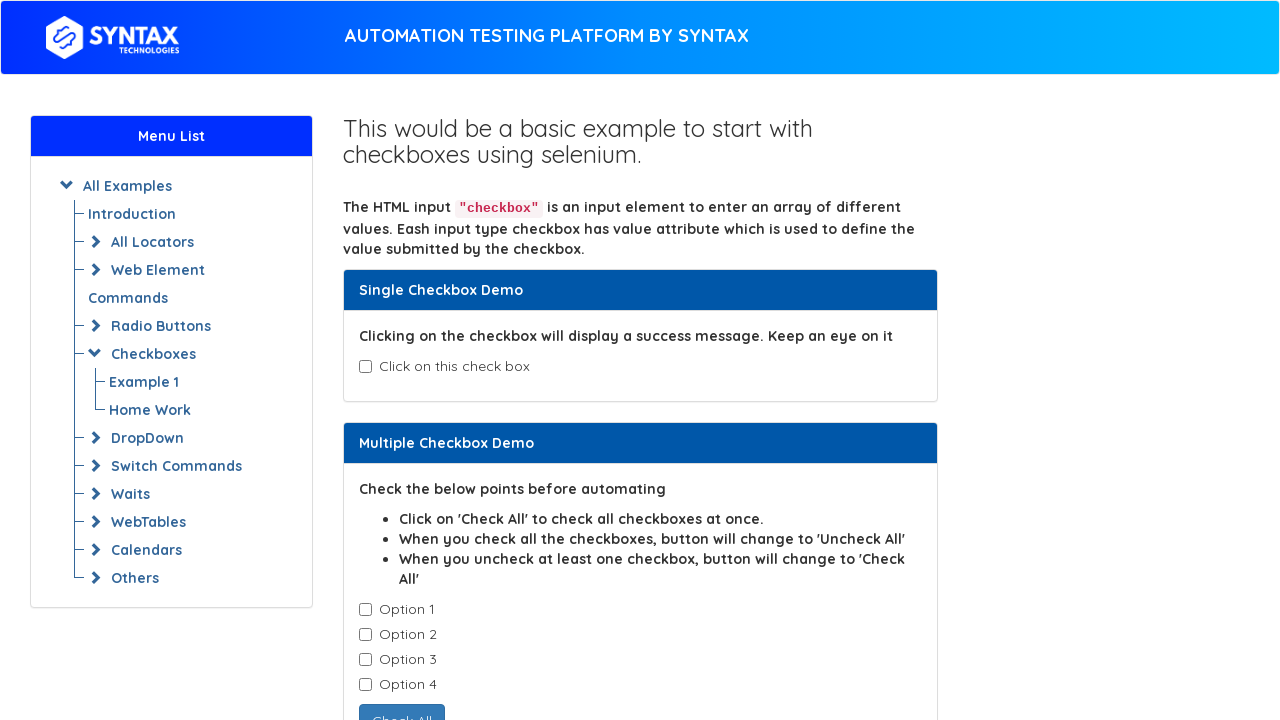

Retrieved checkbox at index 1
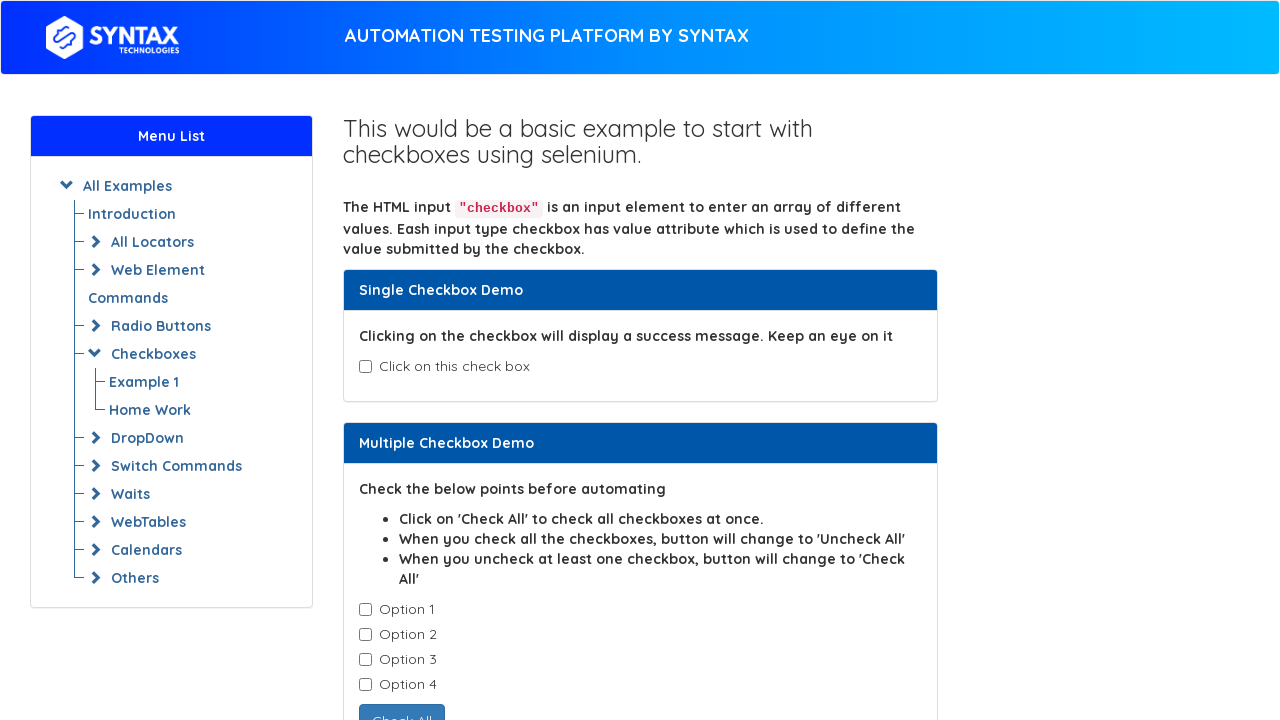

Got checkbox value attribute: Option-2
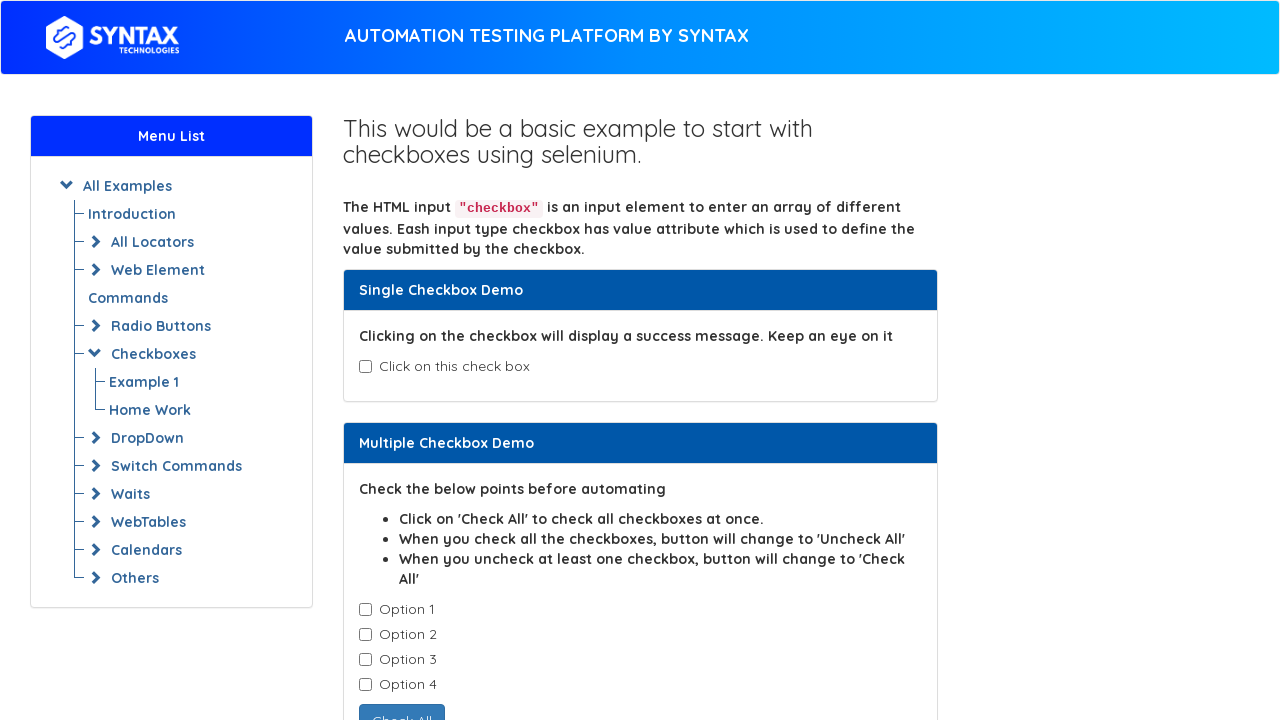

Clicked checkbox with value 'Option-2' at (365, 635) on input.cb1-element >> nth=1
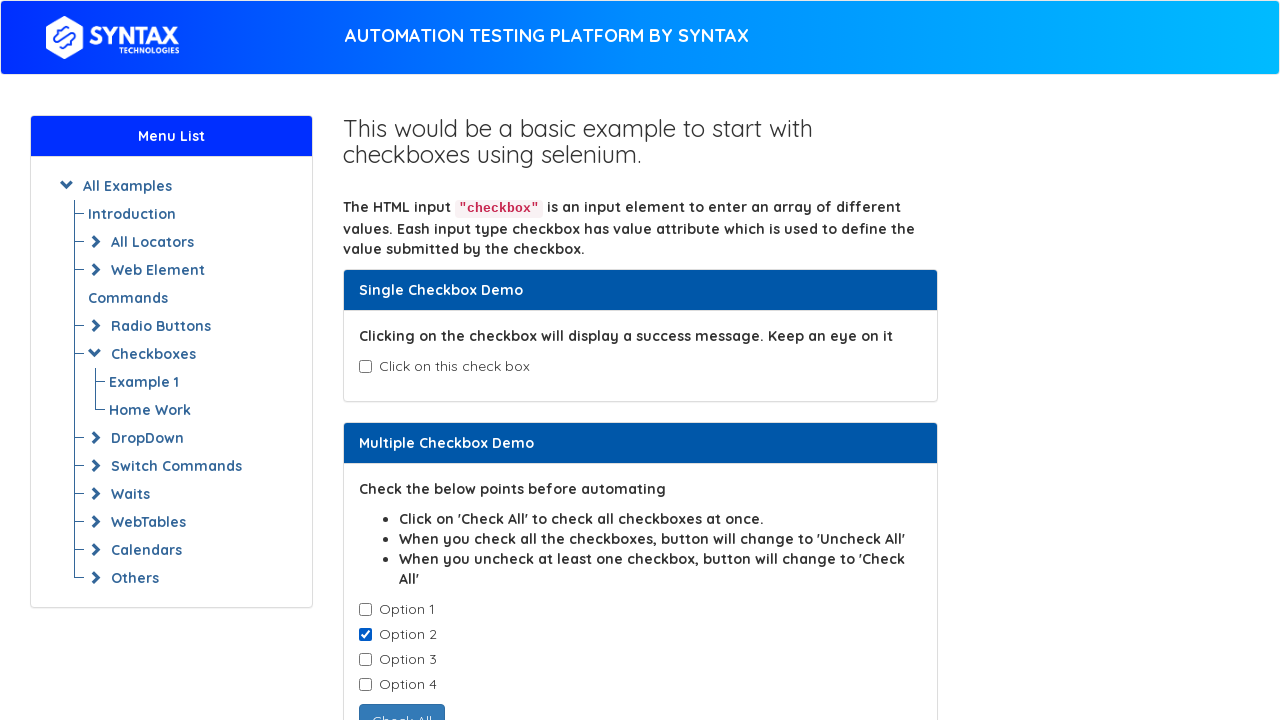

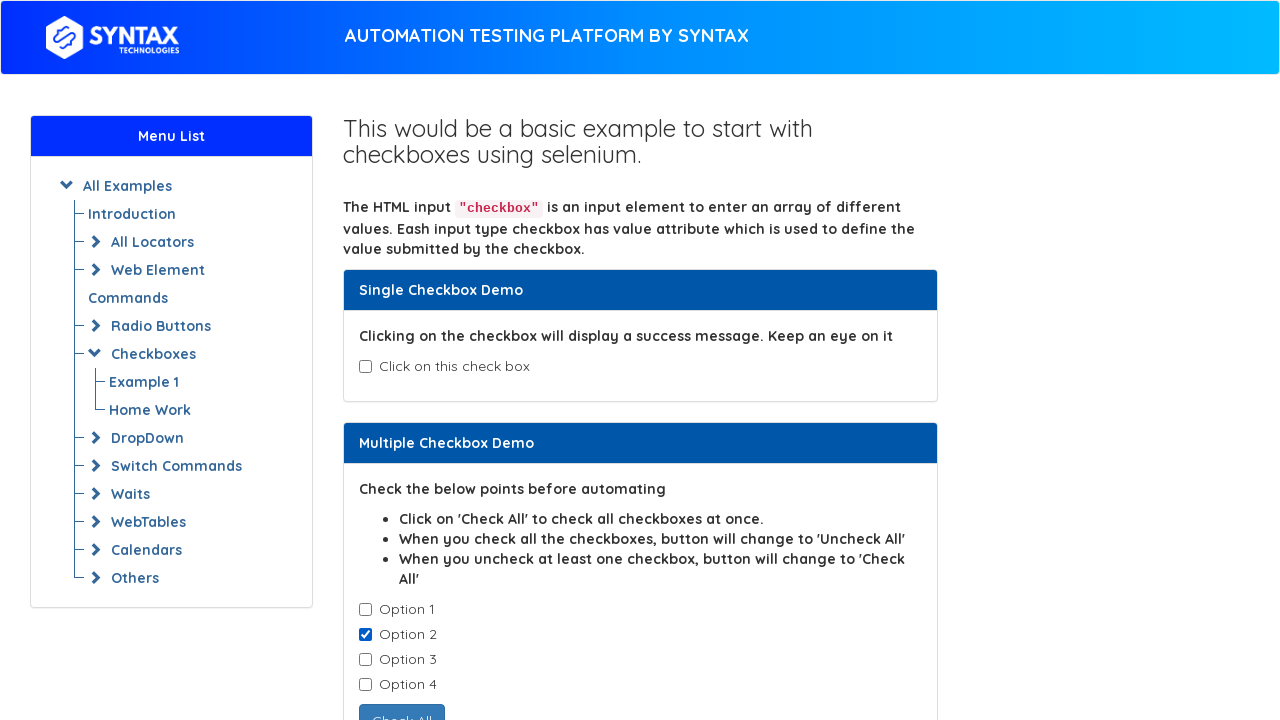